Tests handling of a JavaScript confirmation dialog by clicking a button, accepting the confirmation, and verifying the result text

Starting URL: https://testautomationpractice.blogspot.com/

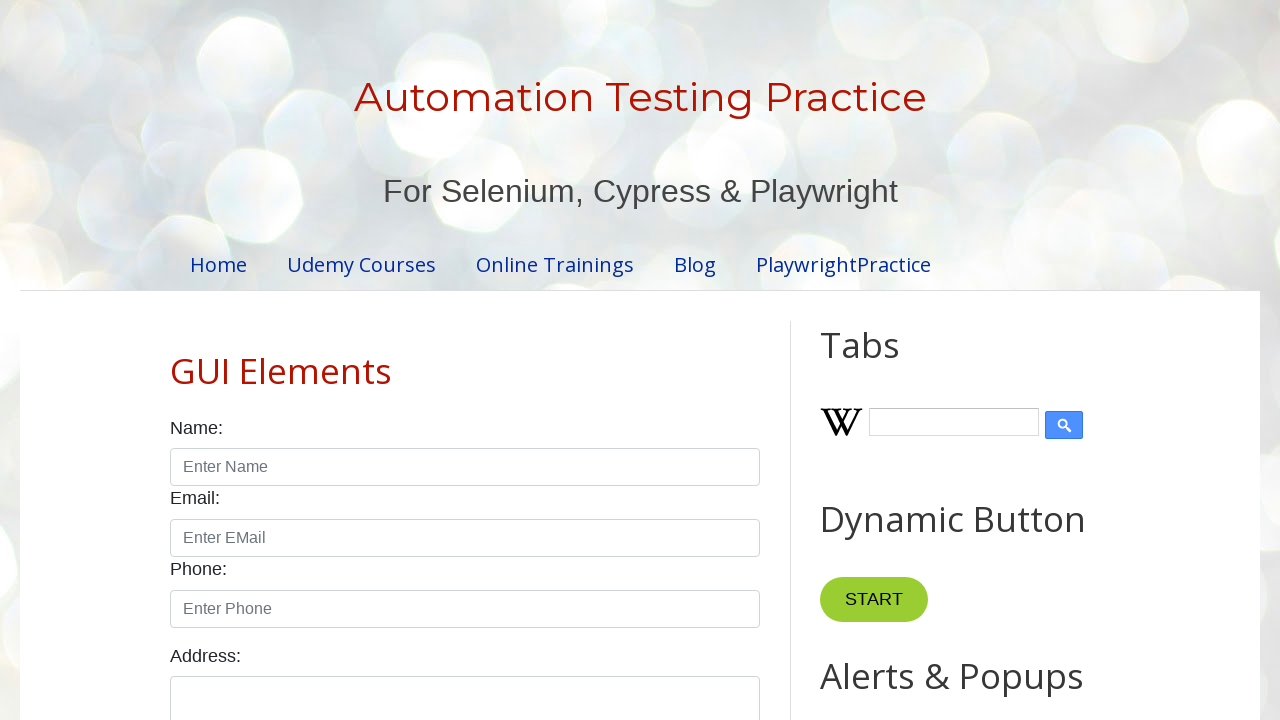

Set up dialog handler to accept confirmation dialogs
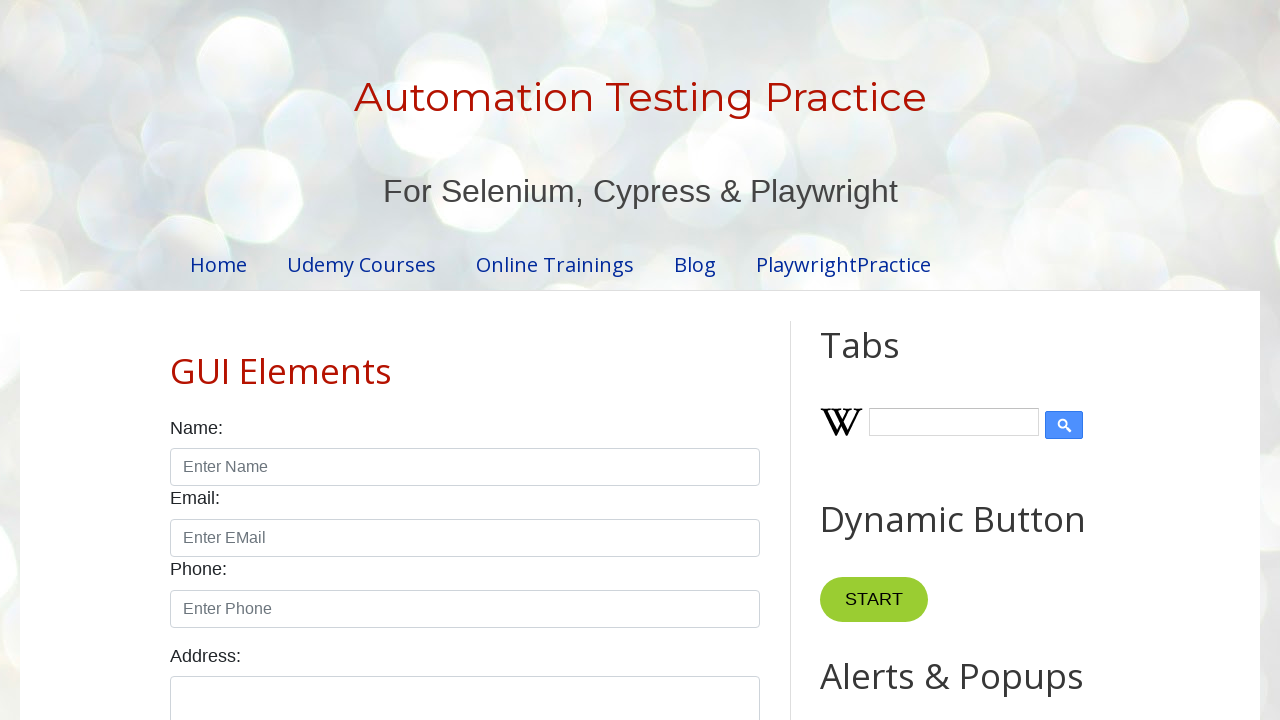

Clicked confirm button to trigger confirmation dialog at (912, 360) on xpath=//button[@id="confirmBtn"]
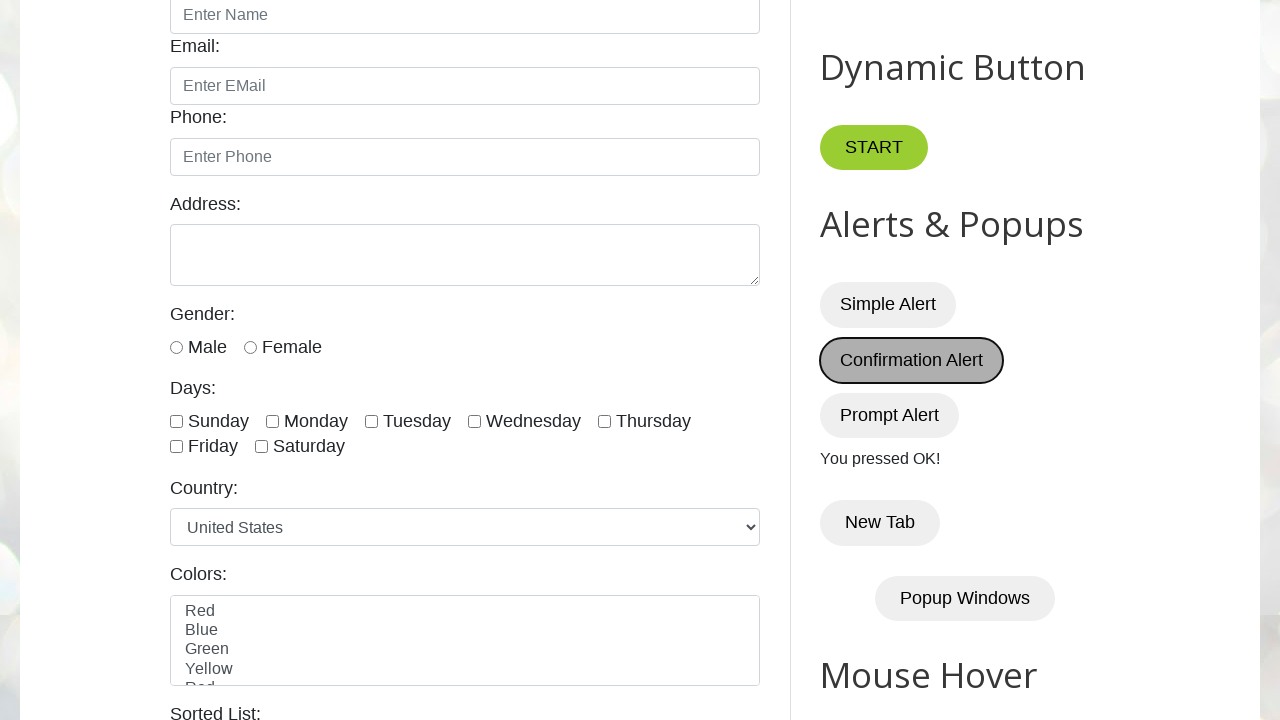

Waited for result text element to appear and verified confirmation was accepted
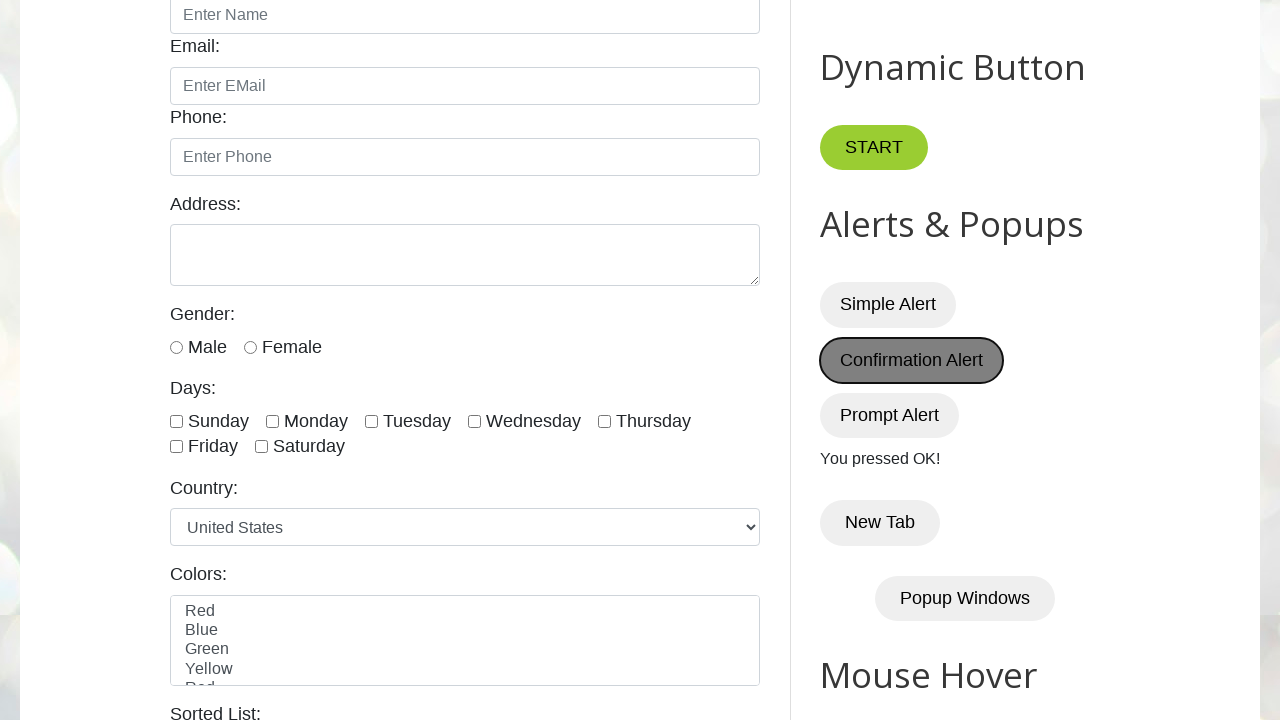

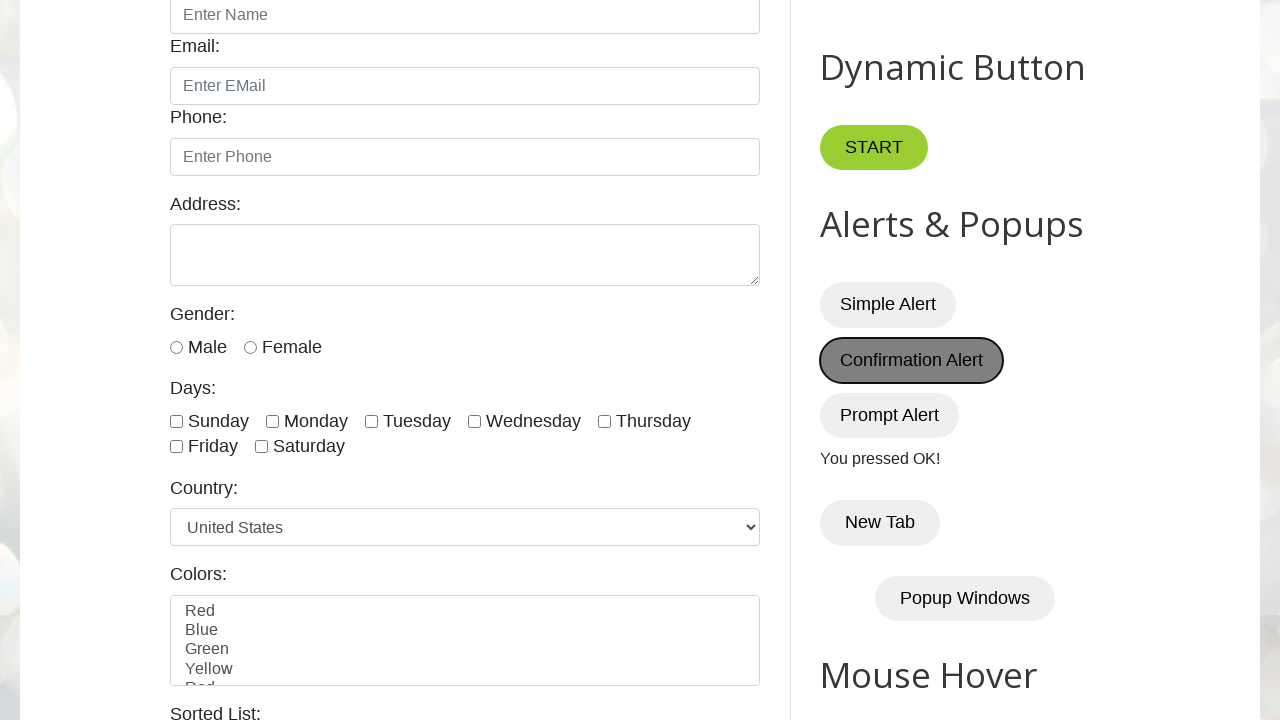